Verifies that the page title is "Restful-booker-platform demo"

Starting URL: https://automationintesting.online/

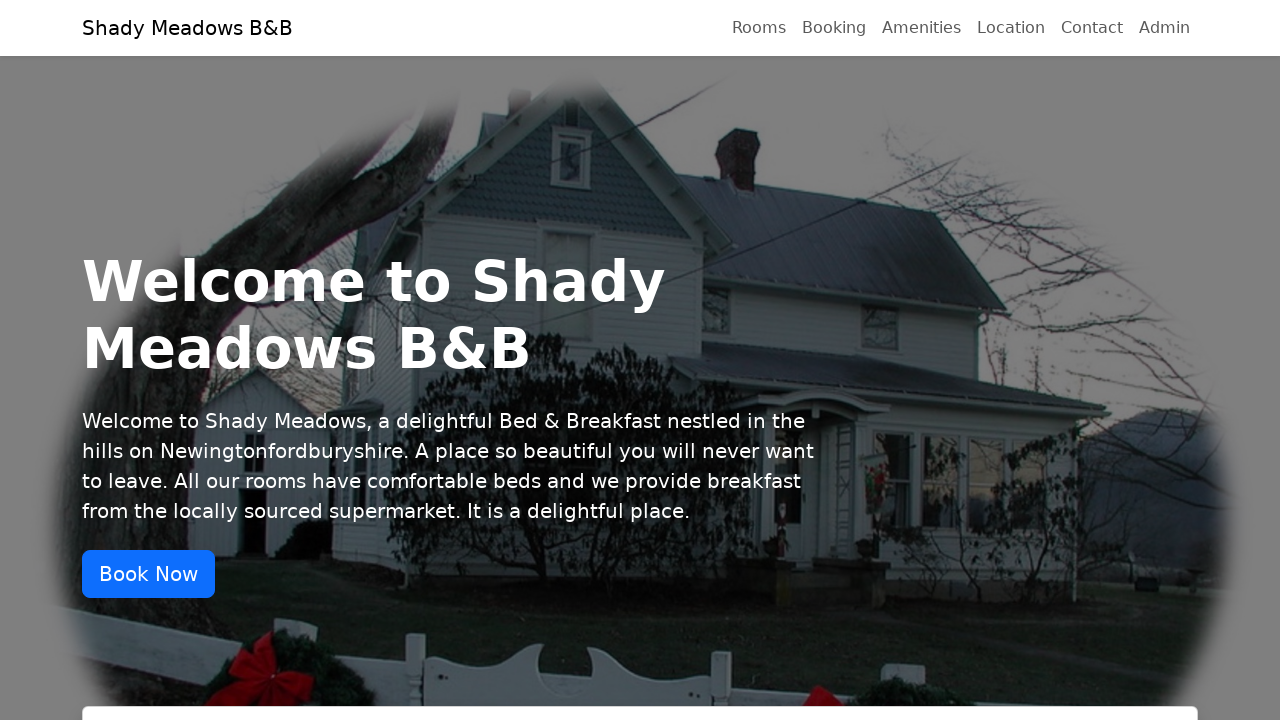

Navigated to https://automationintesting.online/
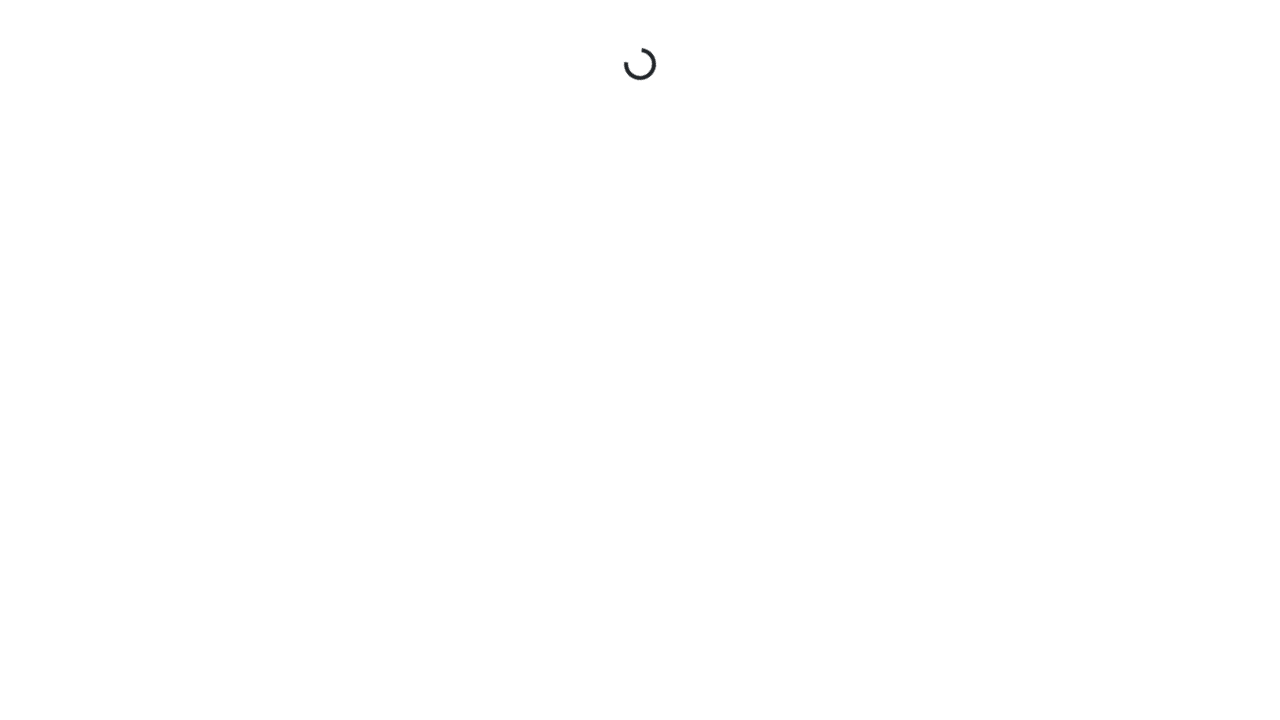

Verified page title is 'Restful-booker-platform demo'
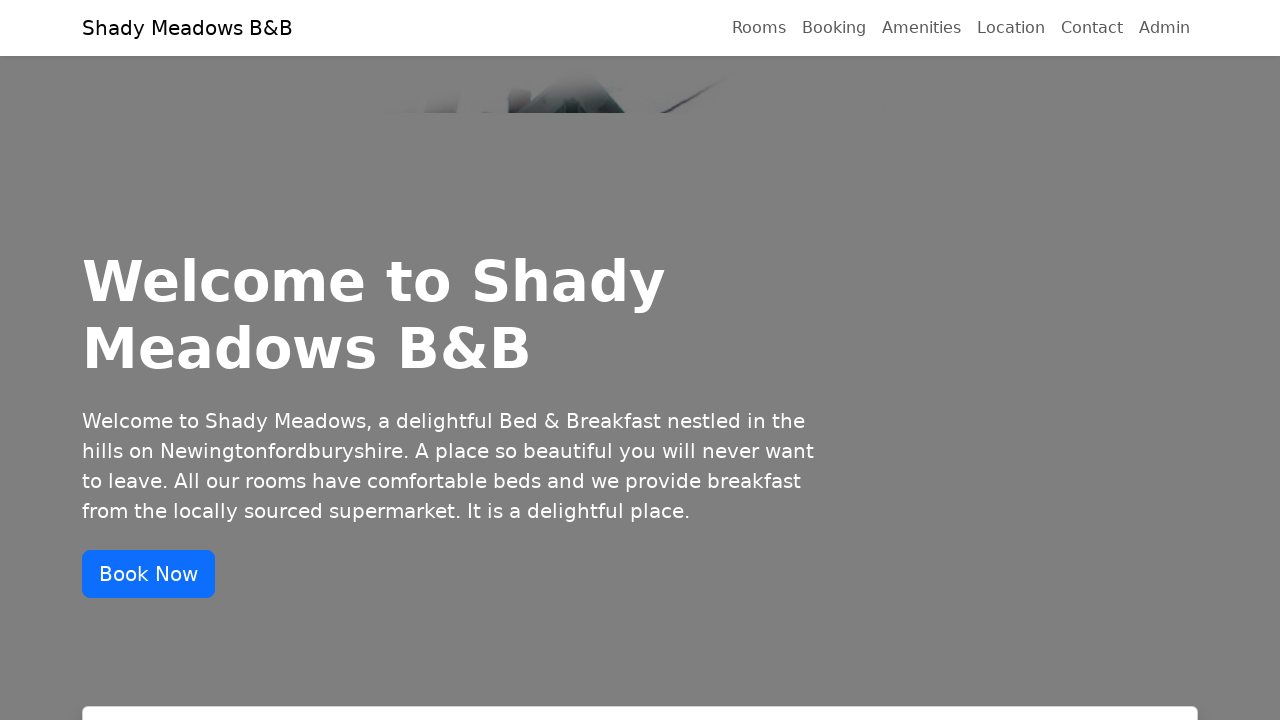

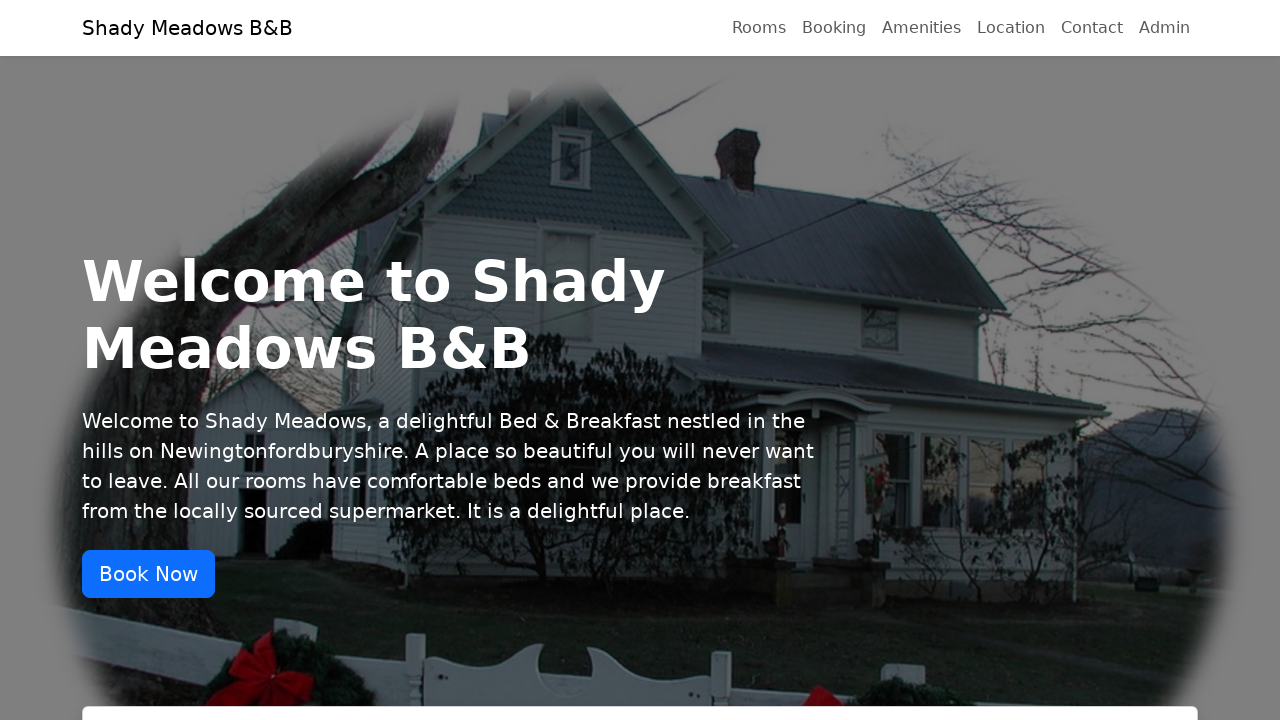